Navigates to the practice page and sets a custom viewport size for the browser window

Starting URL: https://practice.cydeo.com/

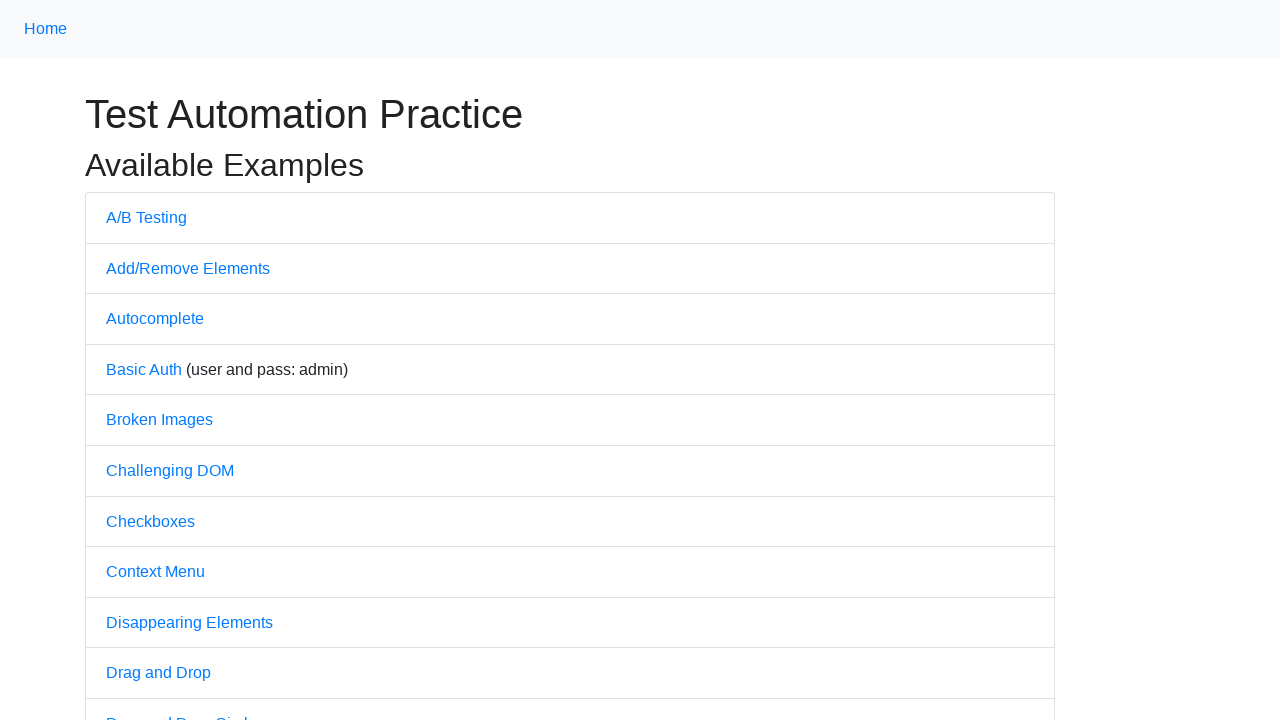

Navigated to practice page at https://practice.cydeo.com/
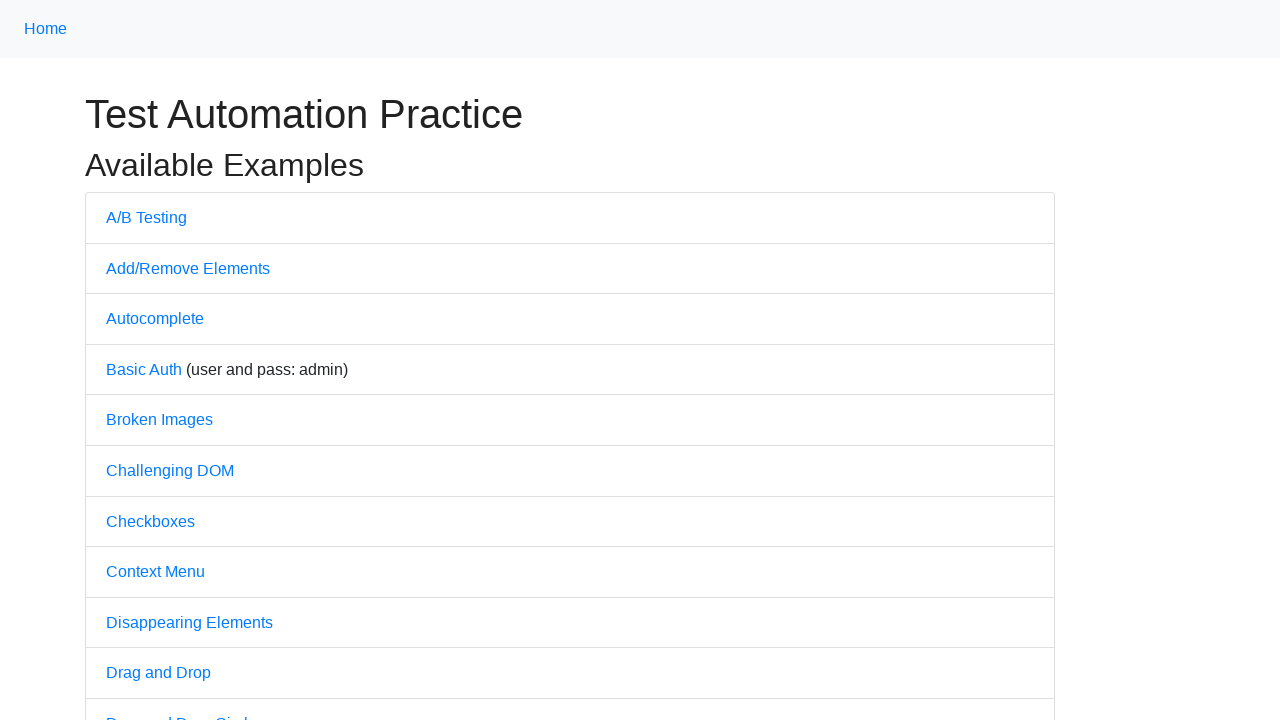

Set custom viewport size to 17000x900 pixels
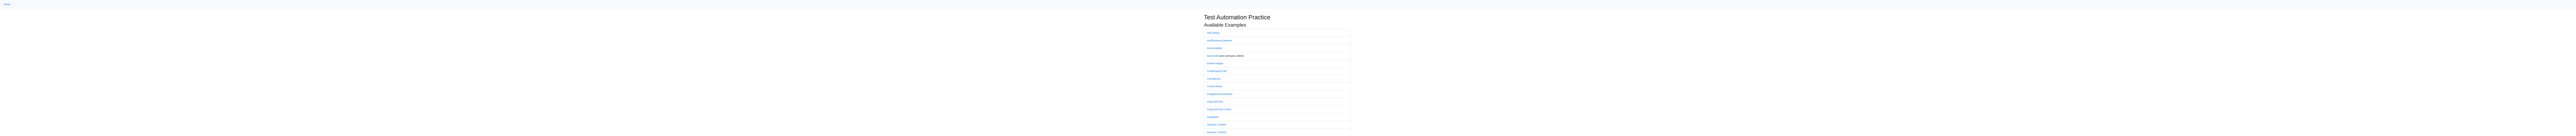

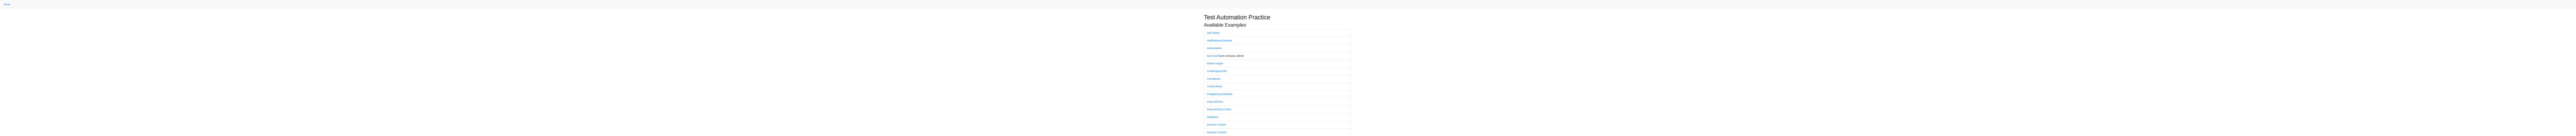